Tests search functionality on rp5.ru weather site by searching for "Тула" and verifying search results page appears

Starting URL: https://rp5.ru

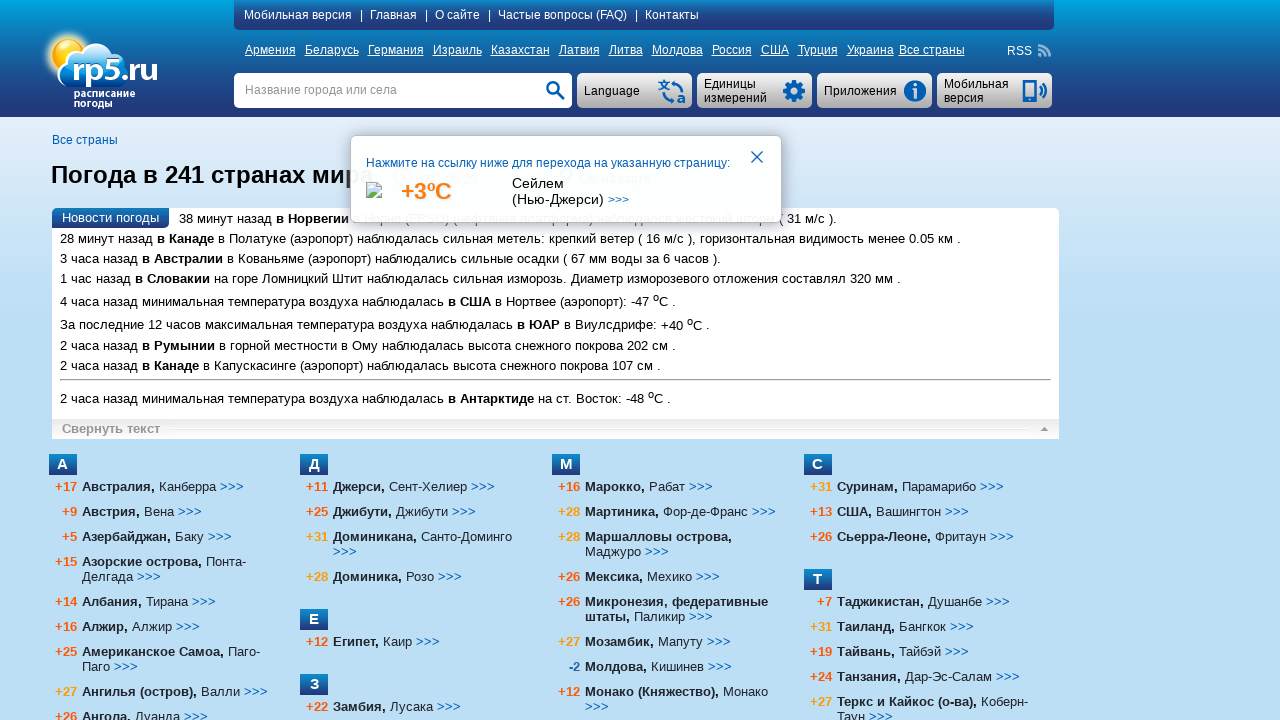

Filled search box with 'Тула' on input[name='searchStr']
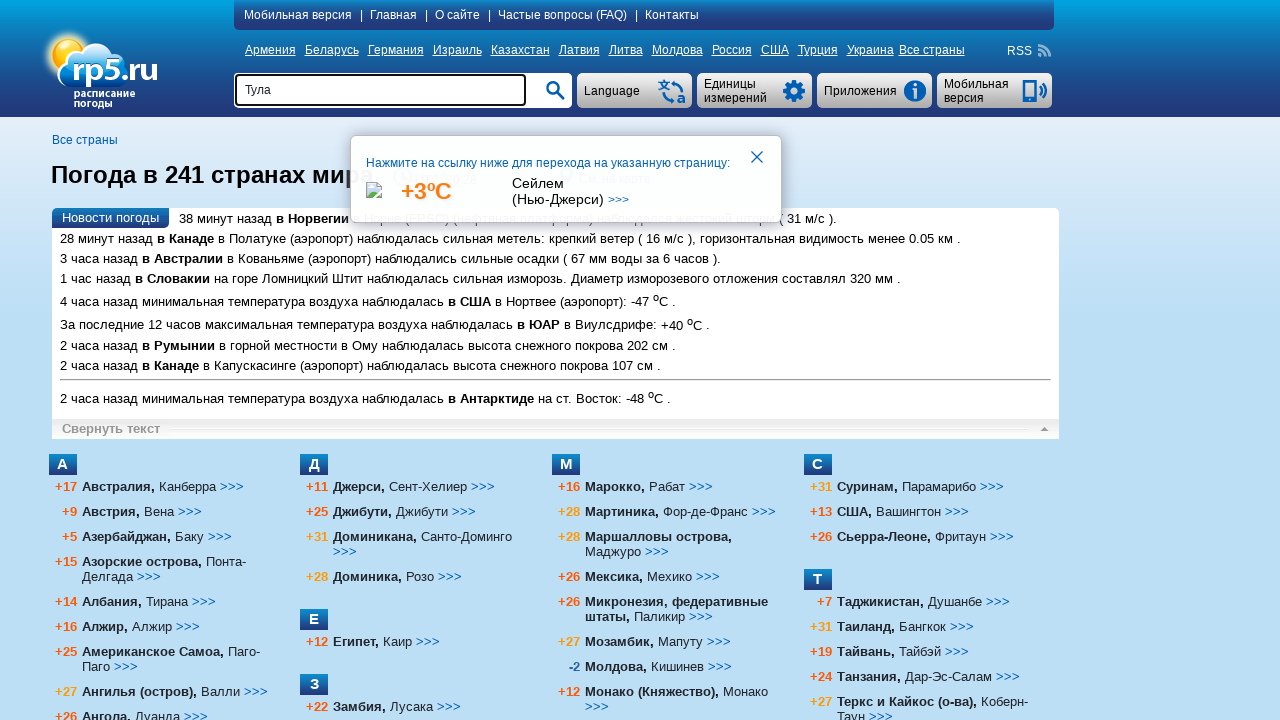

Pressed Enter to submit search for Тула on input[name='searchStr']
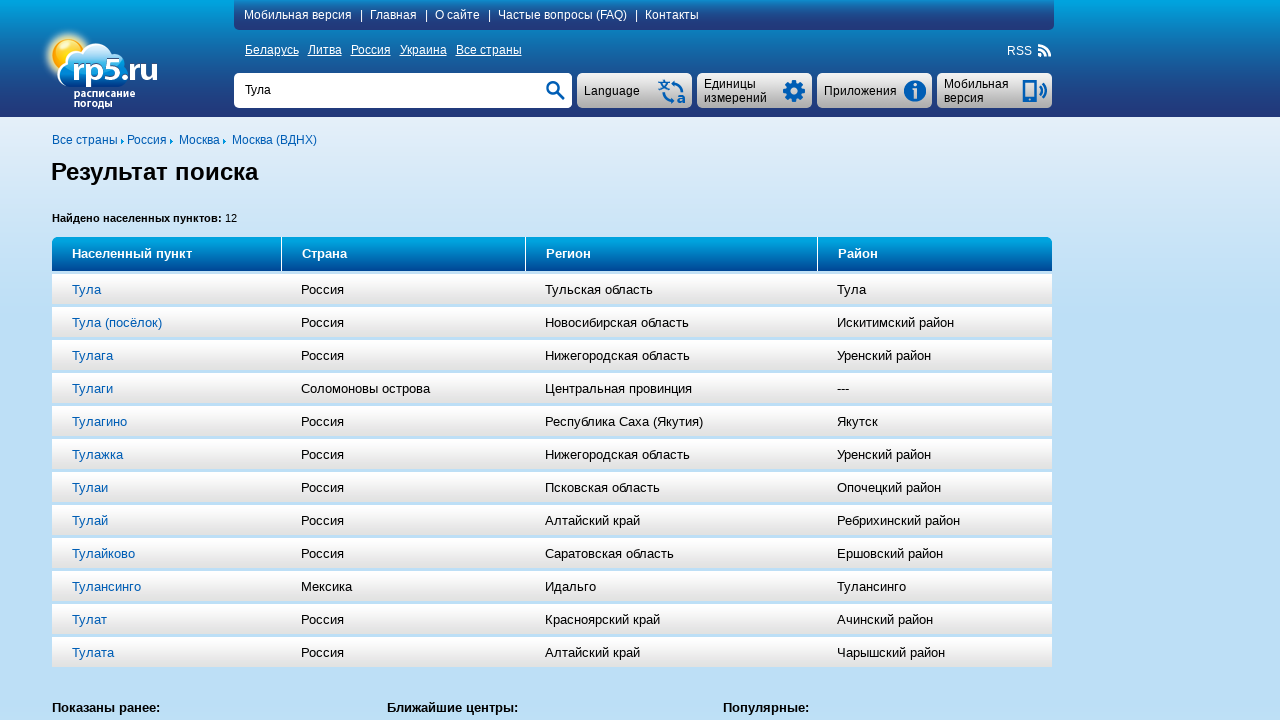

Search results page loaded with heading visible
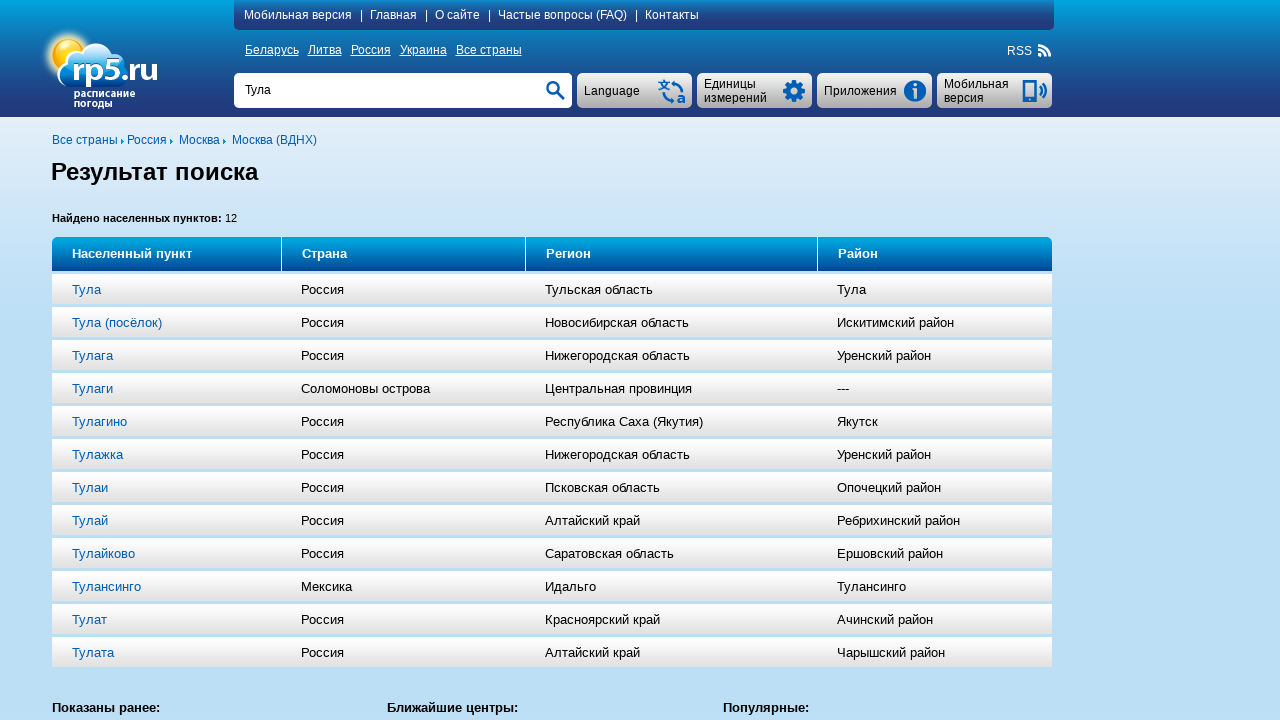

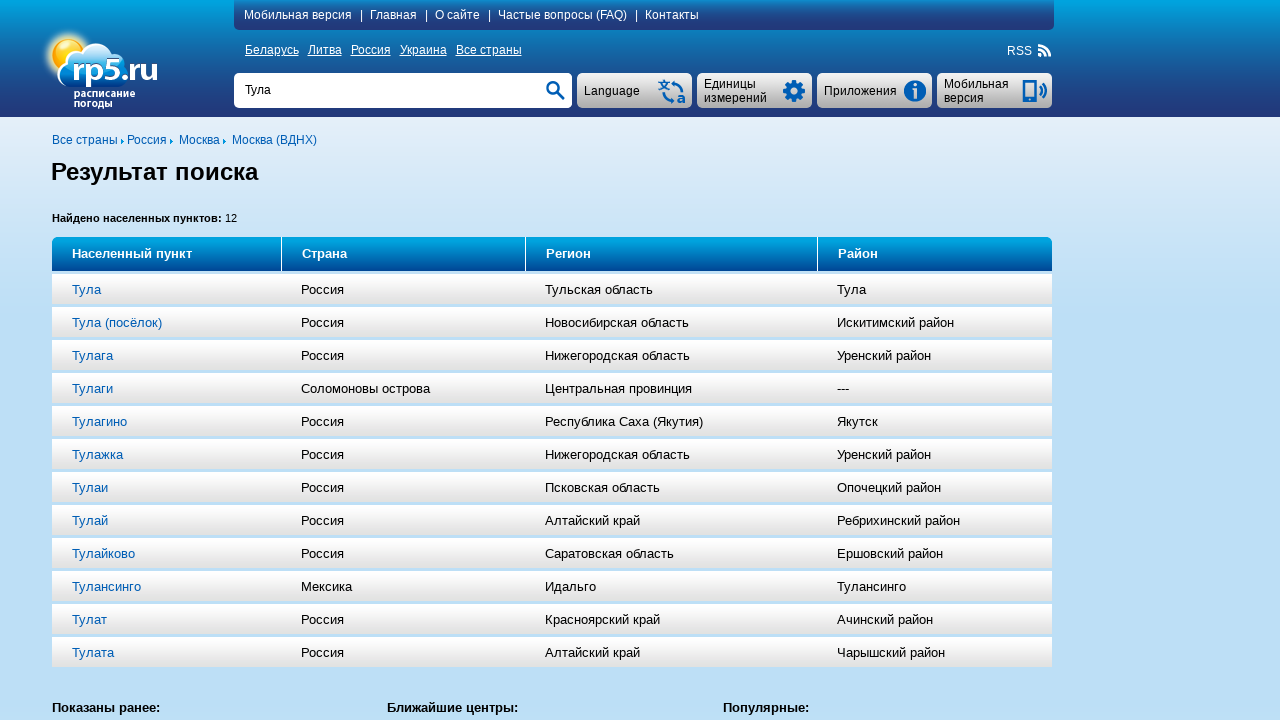